Tests browsing to languages starting with numbers (0-9) and verifies there are 10 languages listed.

Starting URL: http://www.99-bottles-of-beer.net/

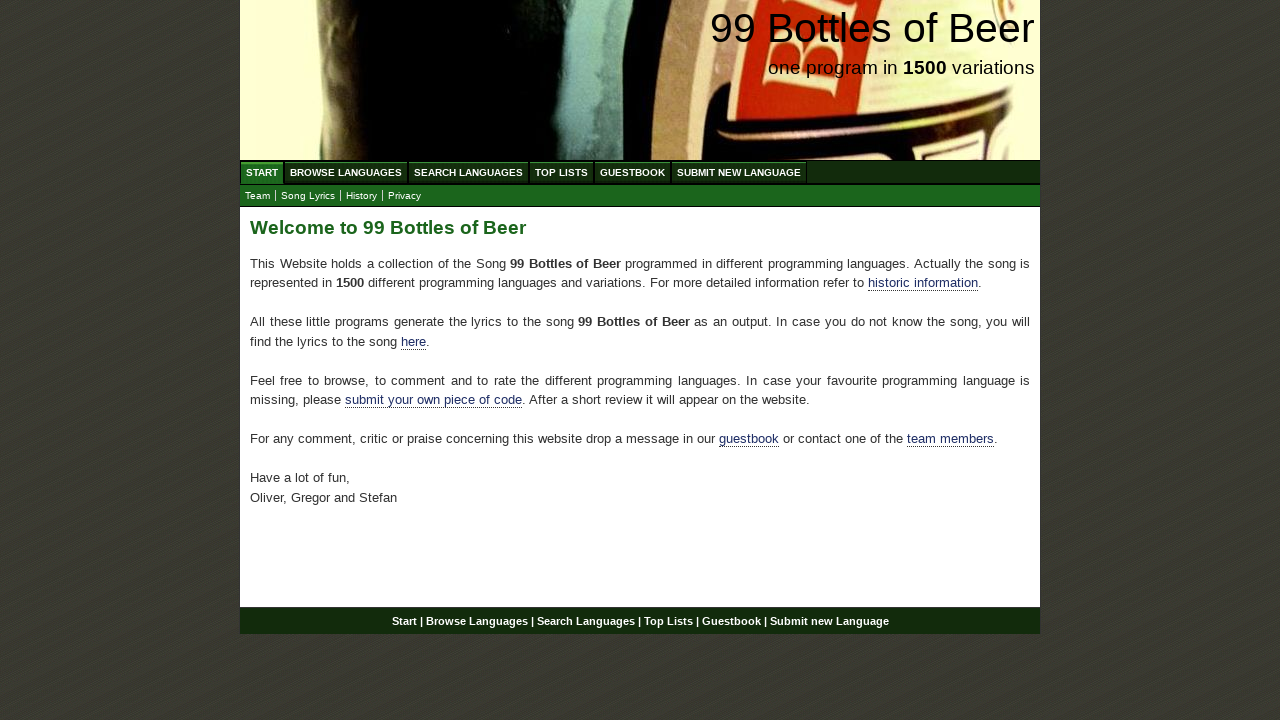

Clicked 'Browse Languages' in navigation menu at (346, 172) on xpath=//div[@id='navigation']/ul[@id='menu']/li/a[@href='/abc.html']
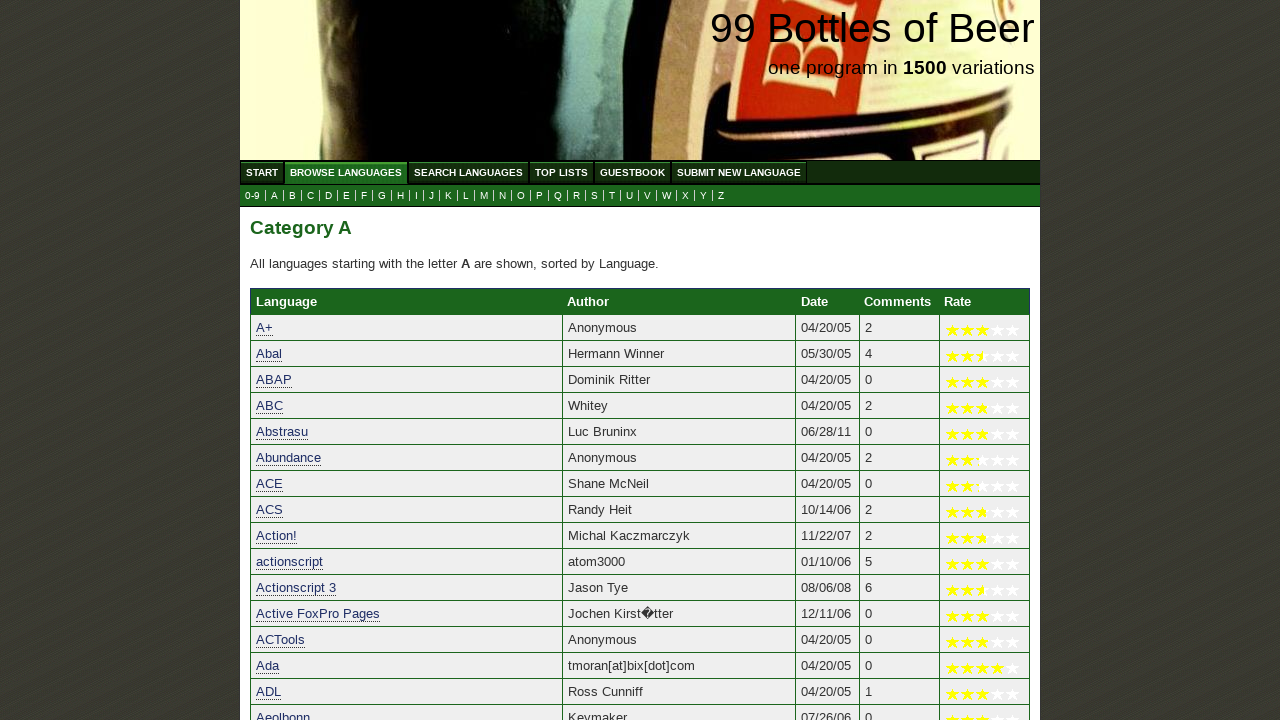

Clicked on numerical languages (0-9) submenu option at (252, 196) on xpath=//ul[@id='submenu']/li/a[@href='0.html']
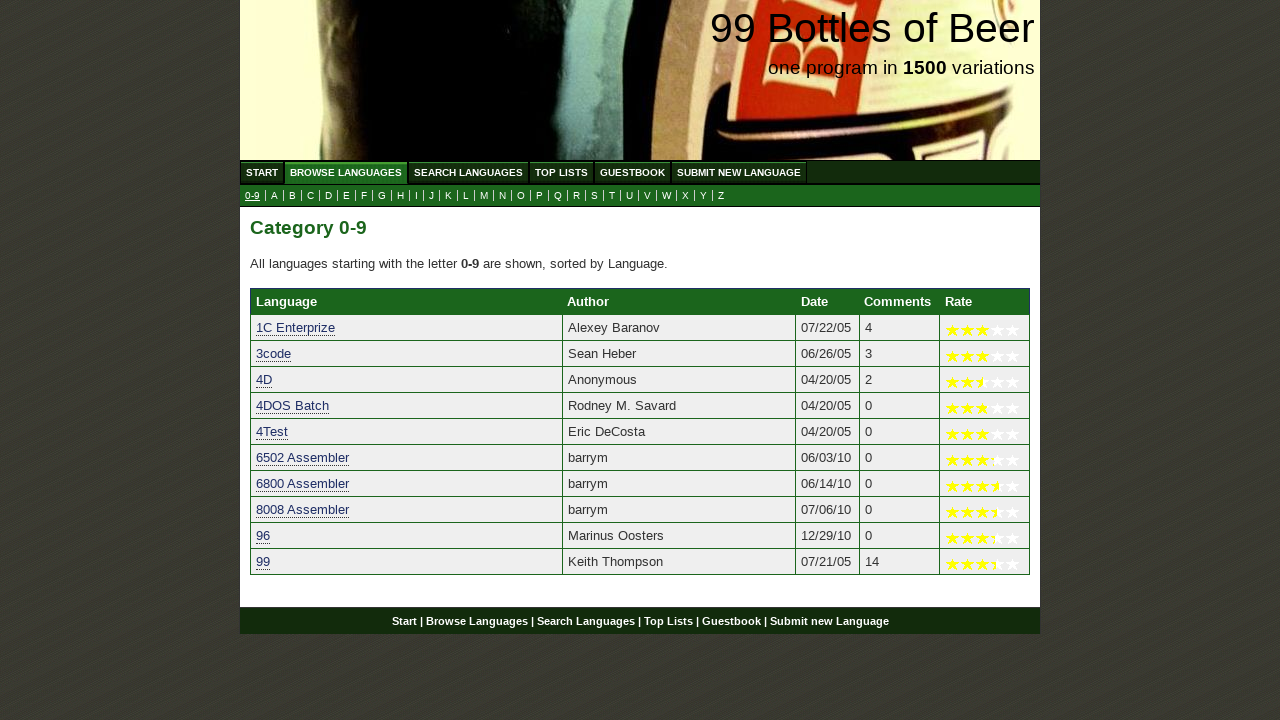

Language rows loaded and are now visible
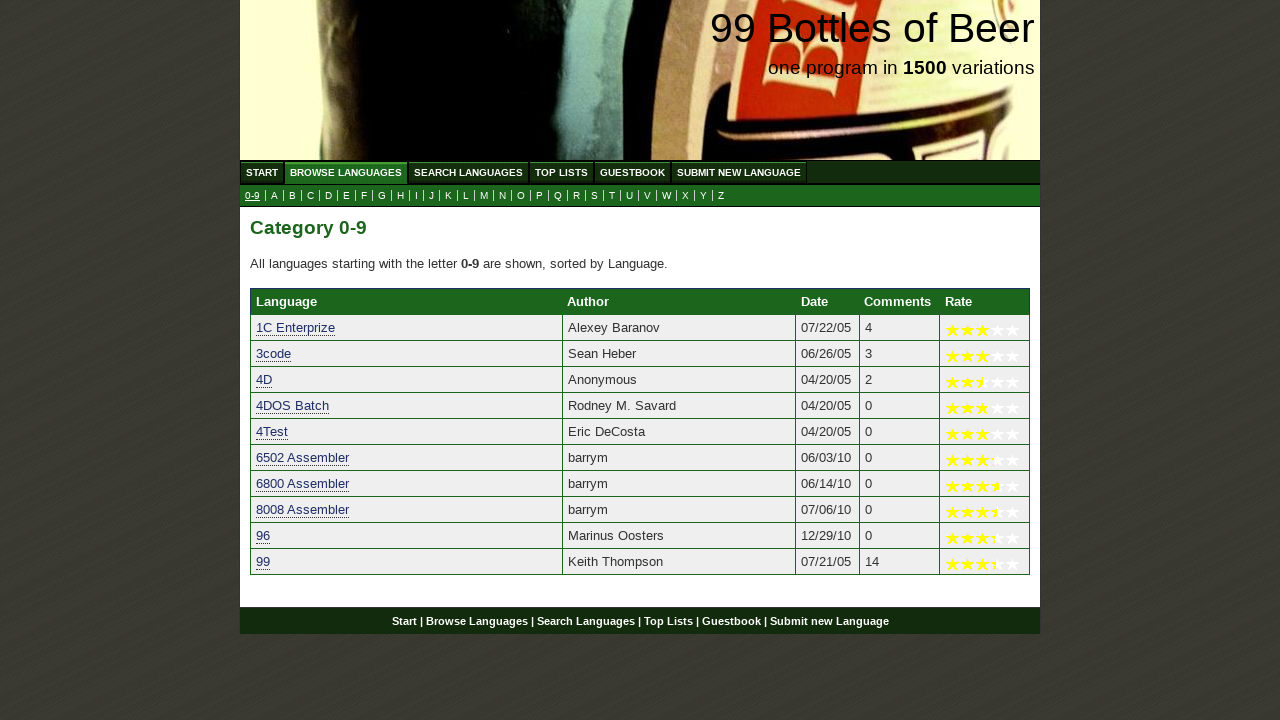

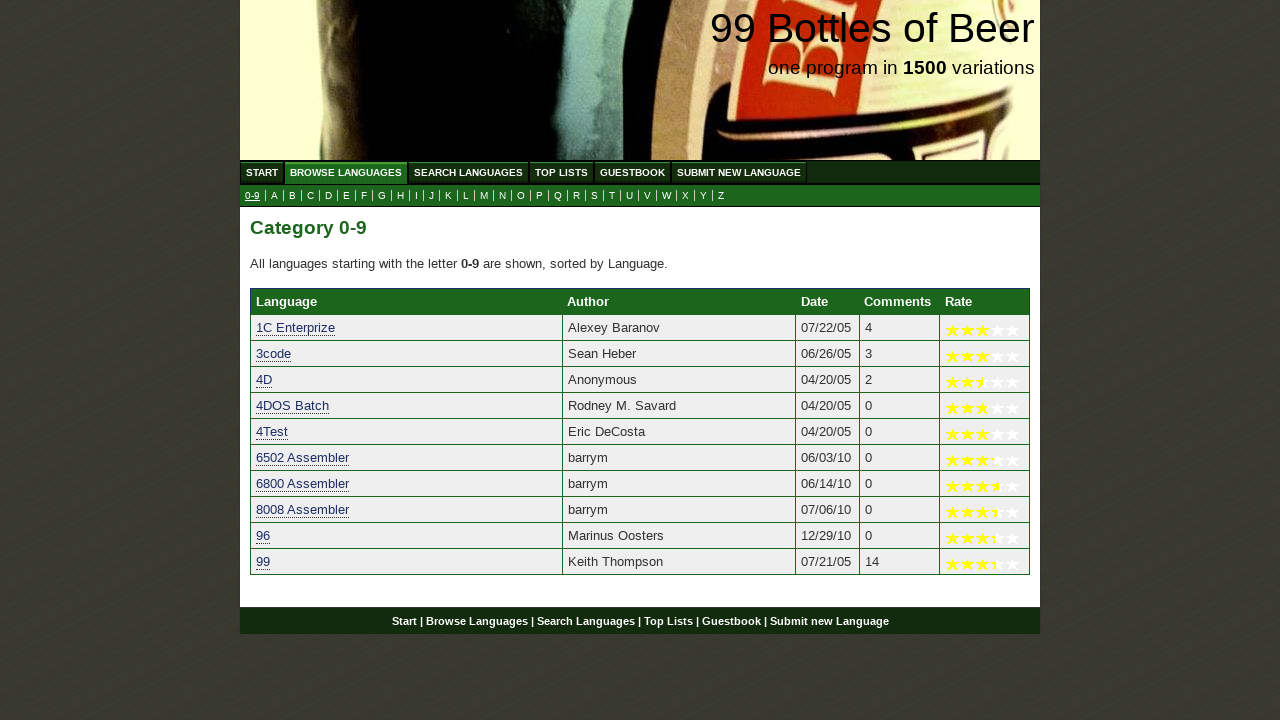